Tests a login practice page by attempting login with incorrect credentials, using the password reset flow to get a temporary password, and then successfully logging in with that password

Starting URL: https://www.rahulshettyacademy.com/locatorspractice/

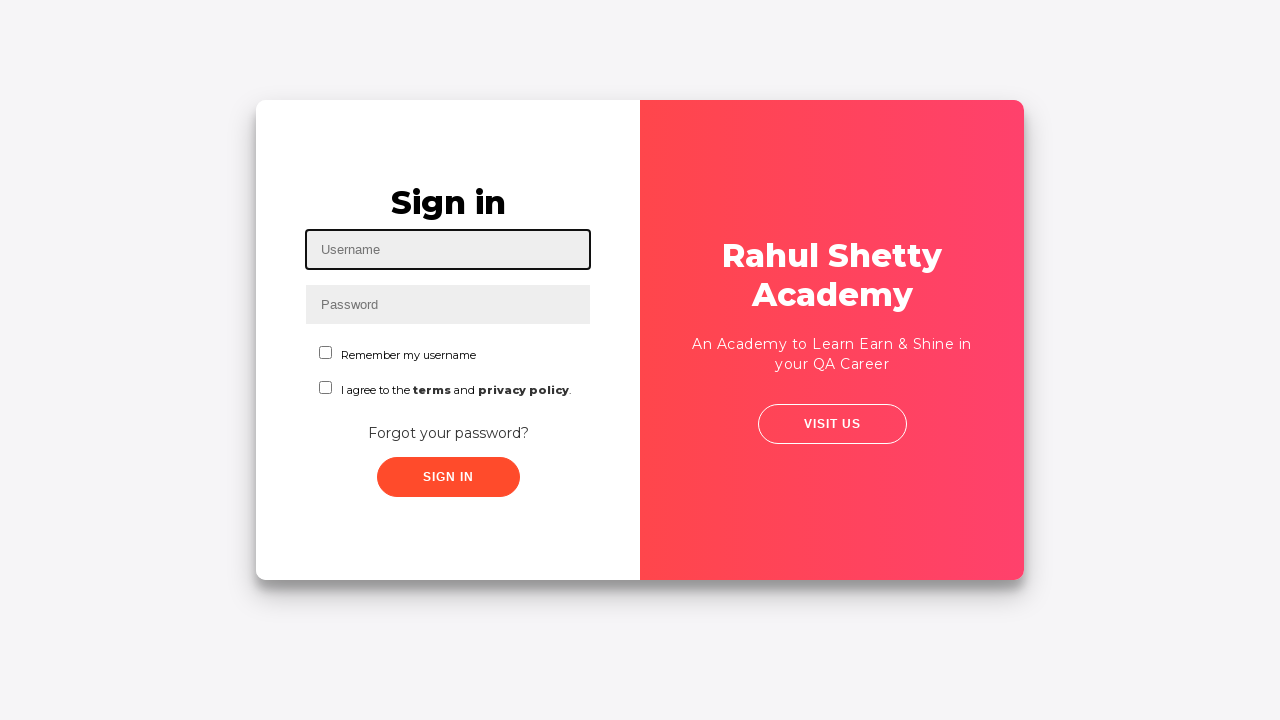

Filled username field with 'Shivakamini' on input[id*='input']
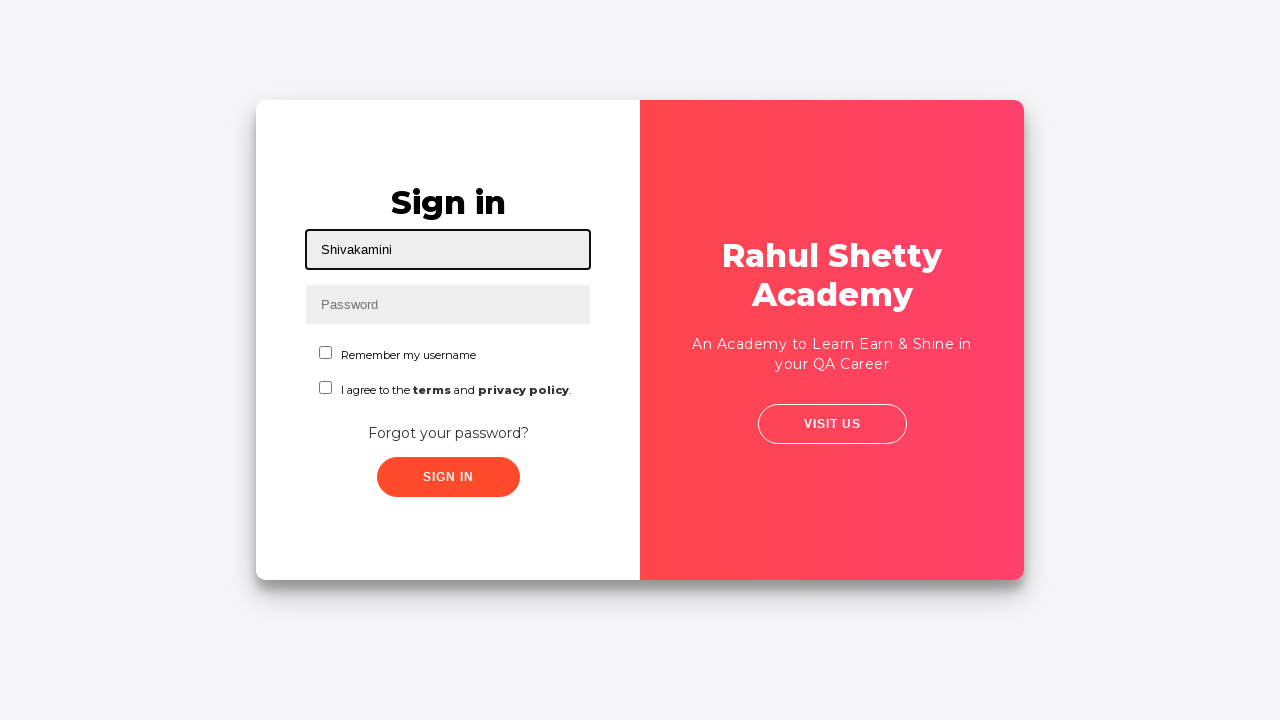

Filled password field with 'Anusurya' on input[name='inputPassword']
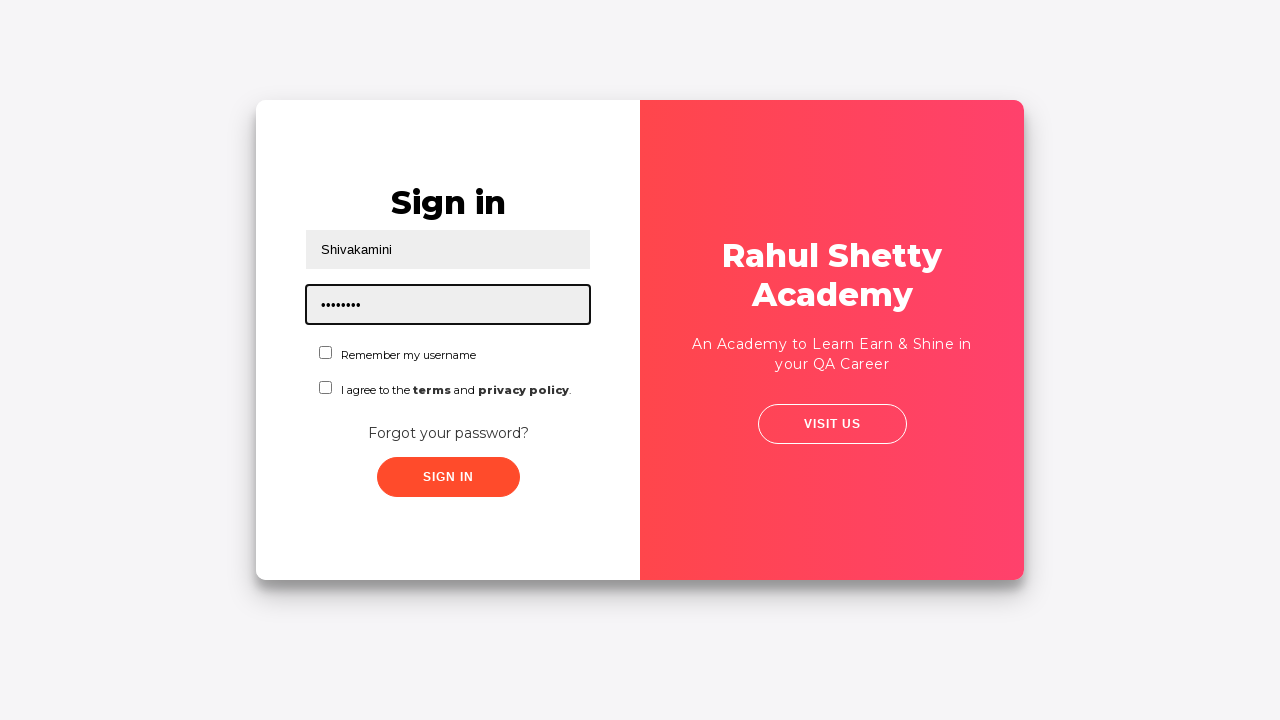

Checked first checkbox at (326, 352) on input#chkboxOne
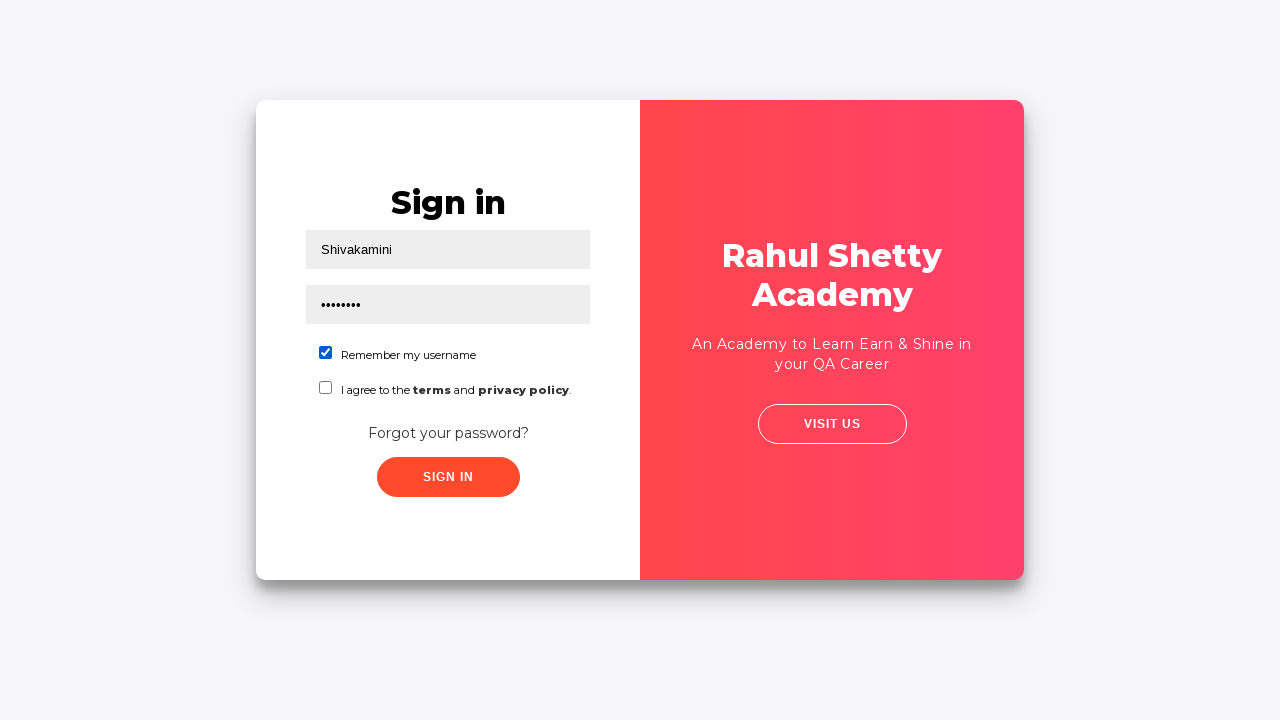

Checked second checkbox at (326, 388) on input[id='chkboxTwo']
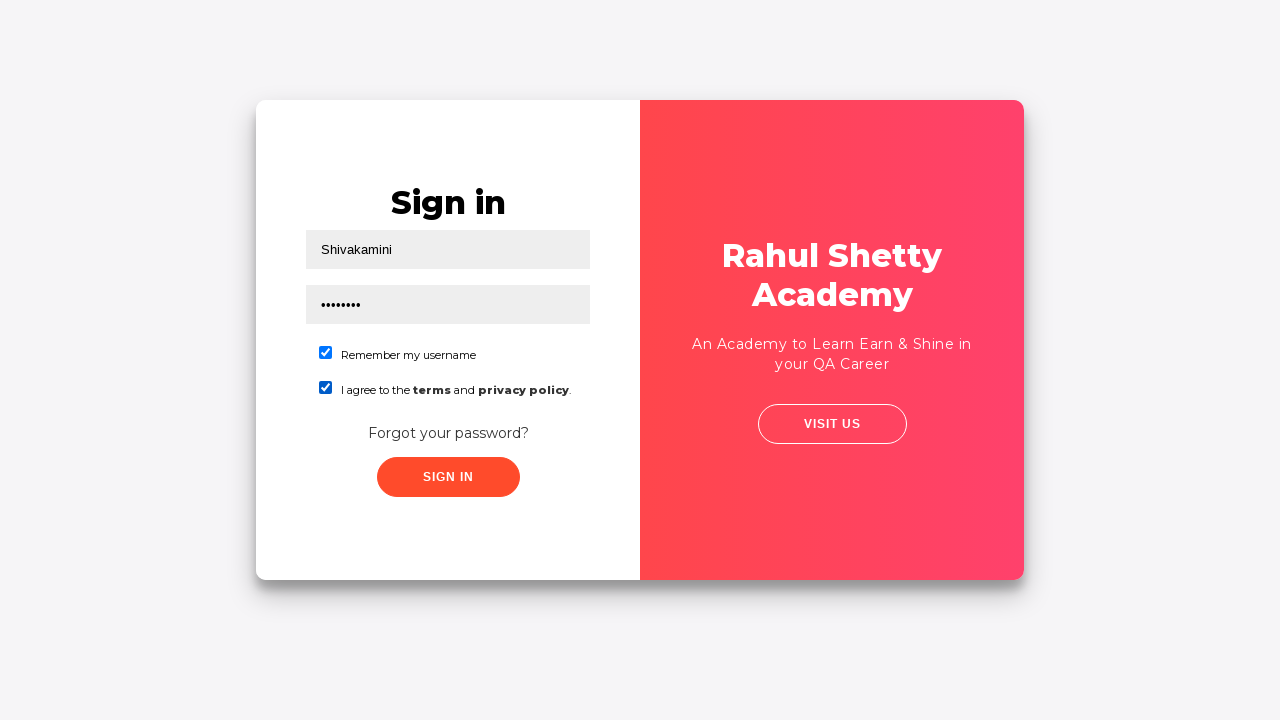

Clicked submit button to attempt login with incorrect credentials at (448, 477) on button.submit
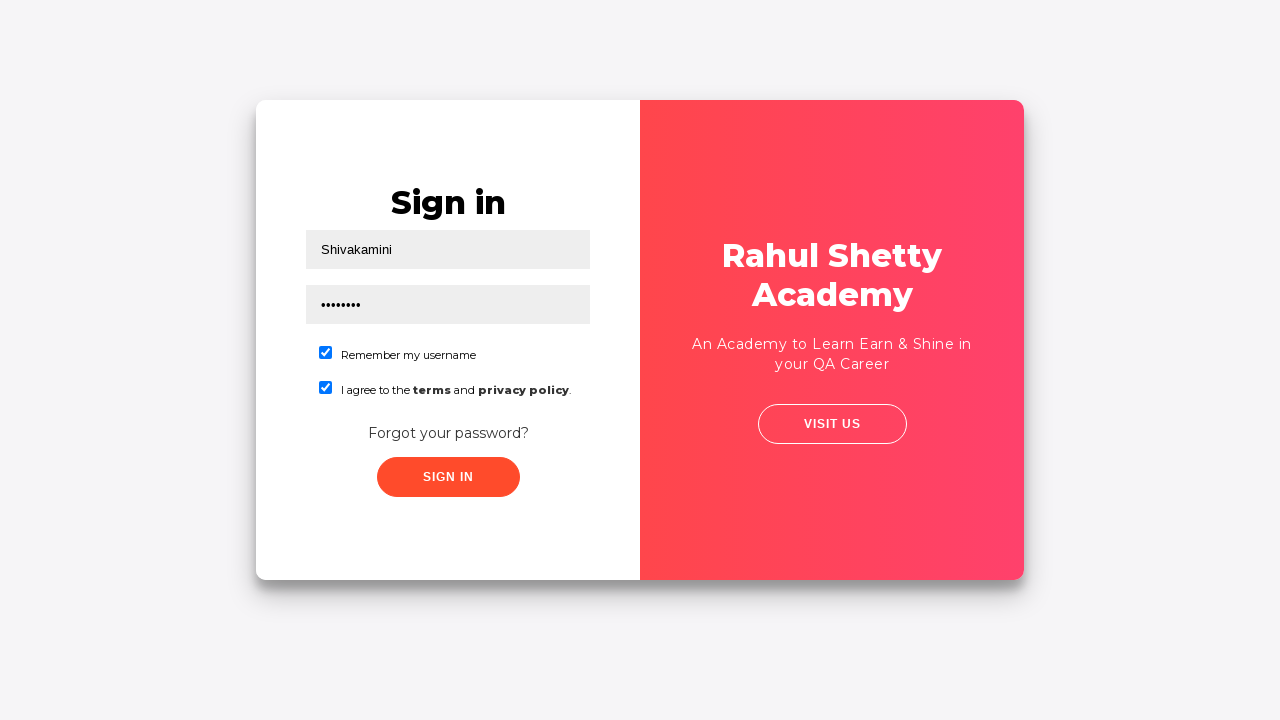

Error message displayed after failed login
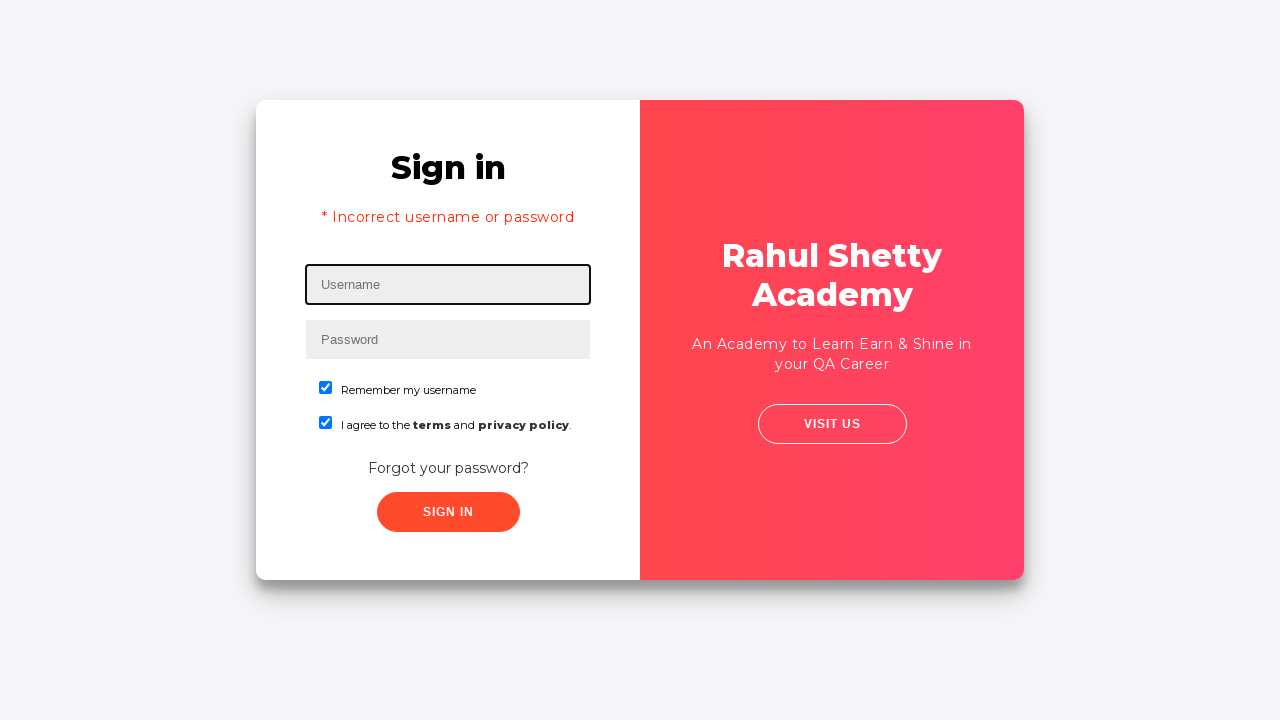

Clicked 'Forgot Password' link at (448, 468) on div[class='forgot-pwd-container'] a
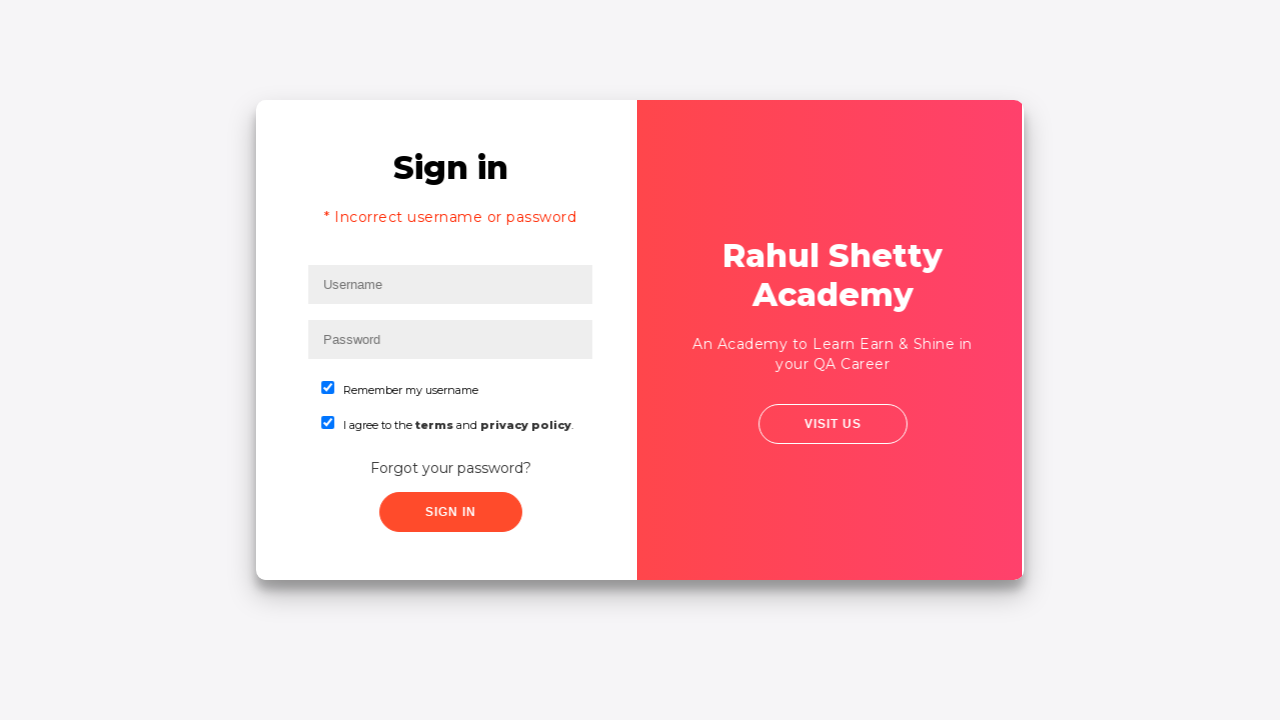

Filled username field in password reset form on input[type='text']:nth-child(2)
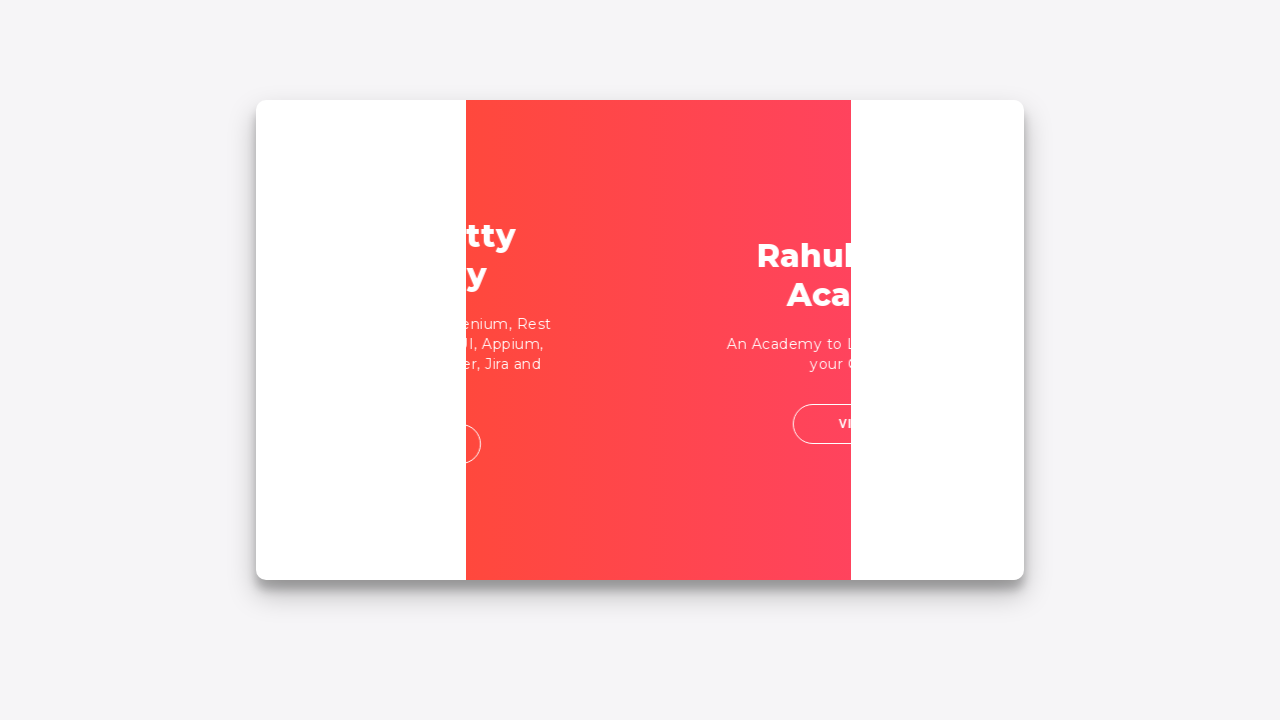

Filled email field in password reset form on input[type='text']:nth-child(3)
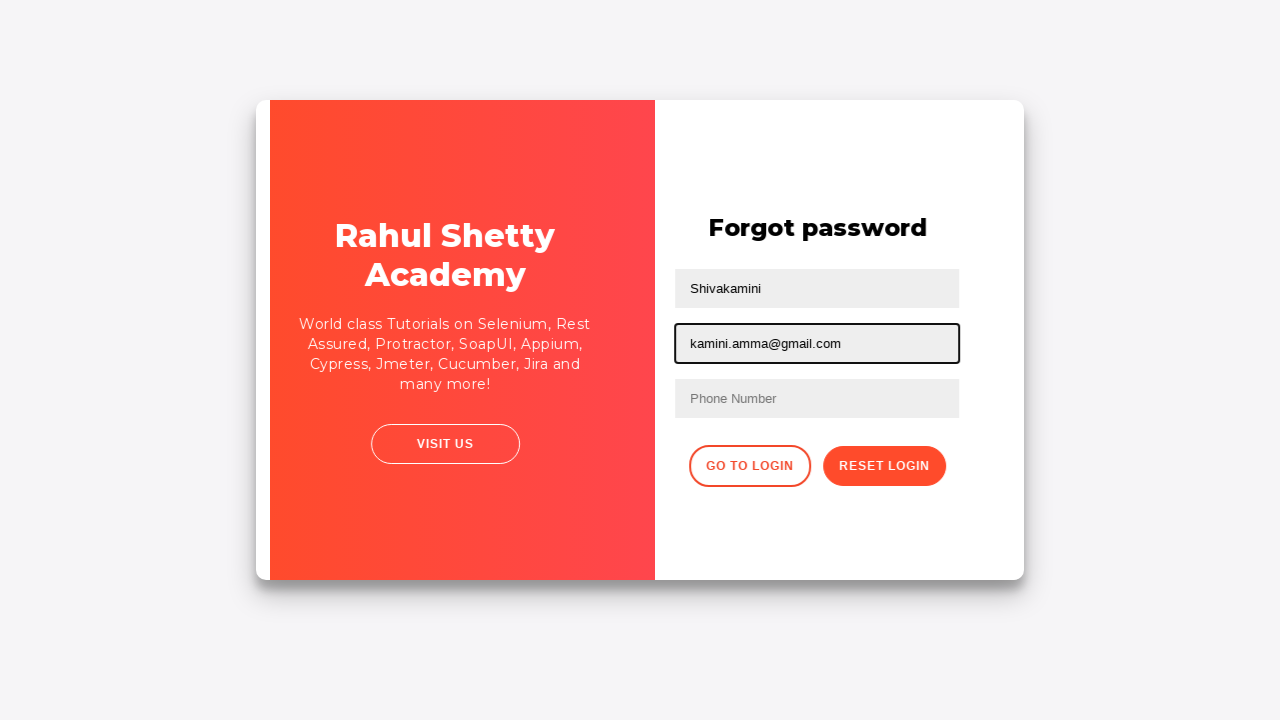

Filled phone number field in password reset form on input[type='text']:nth-child(4)
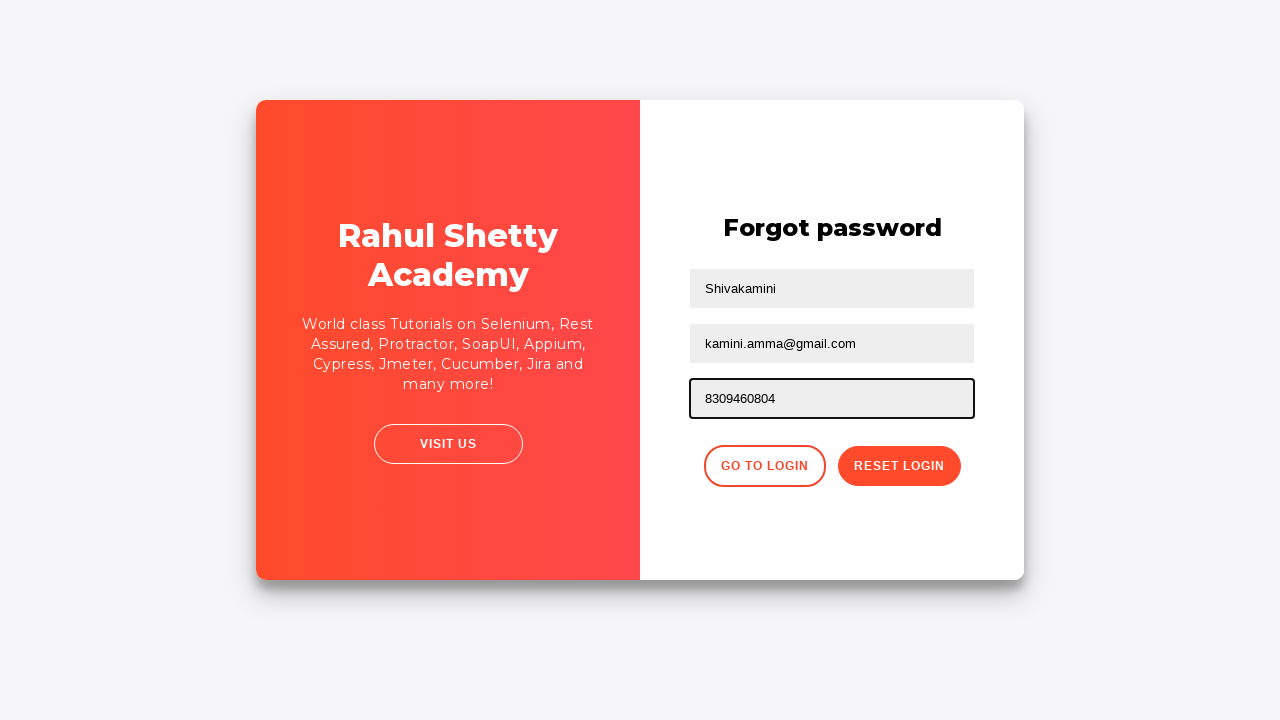

Clicked reset password button at (899, 466) on div button:nth-child(2)
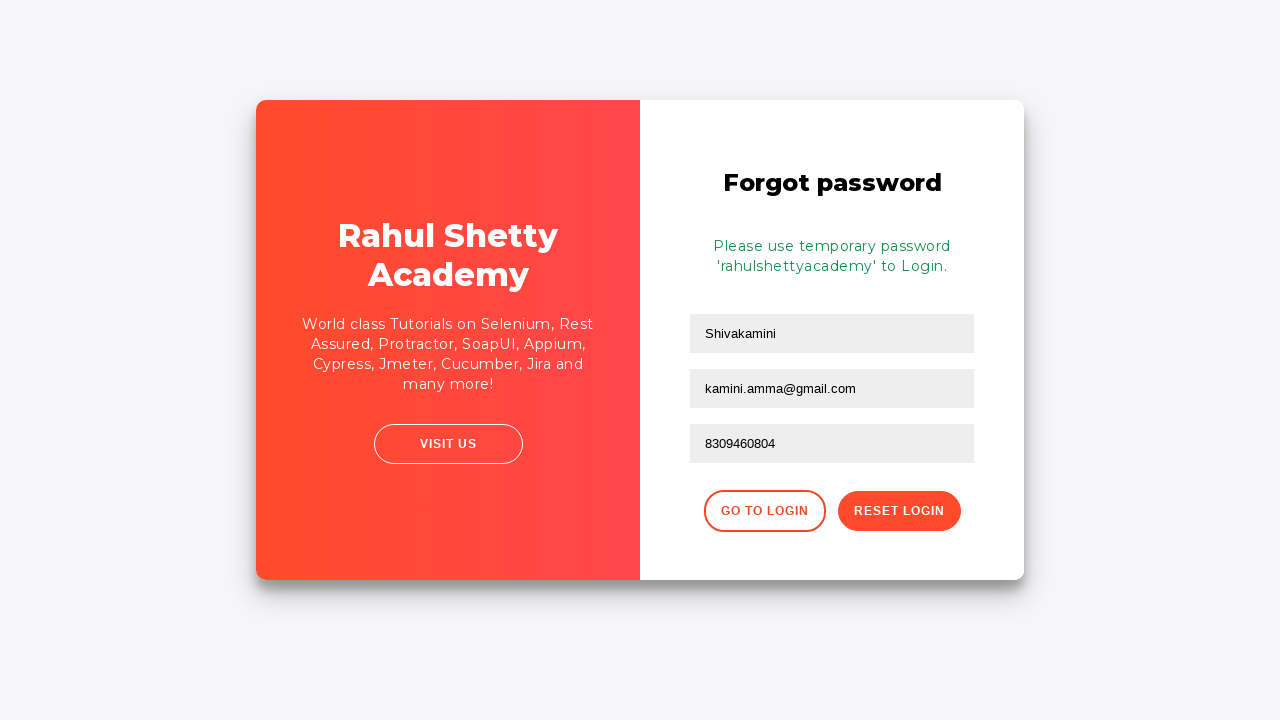

Waited for temporary password message to appear
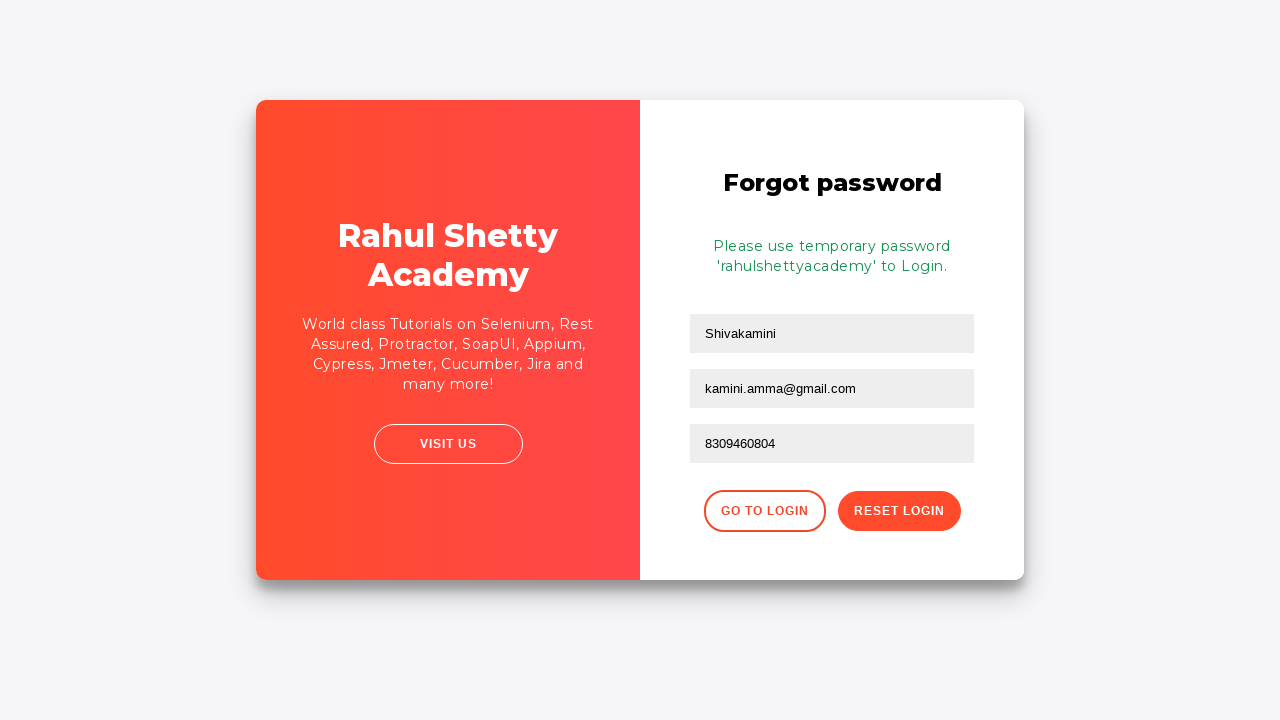

Extracted temporary password from info message
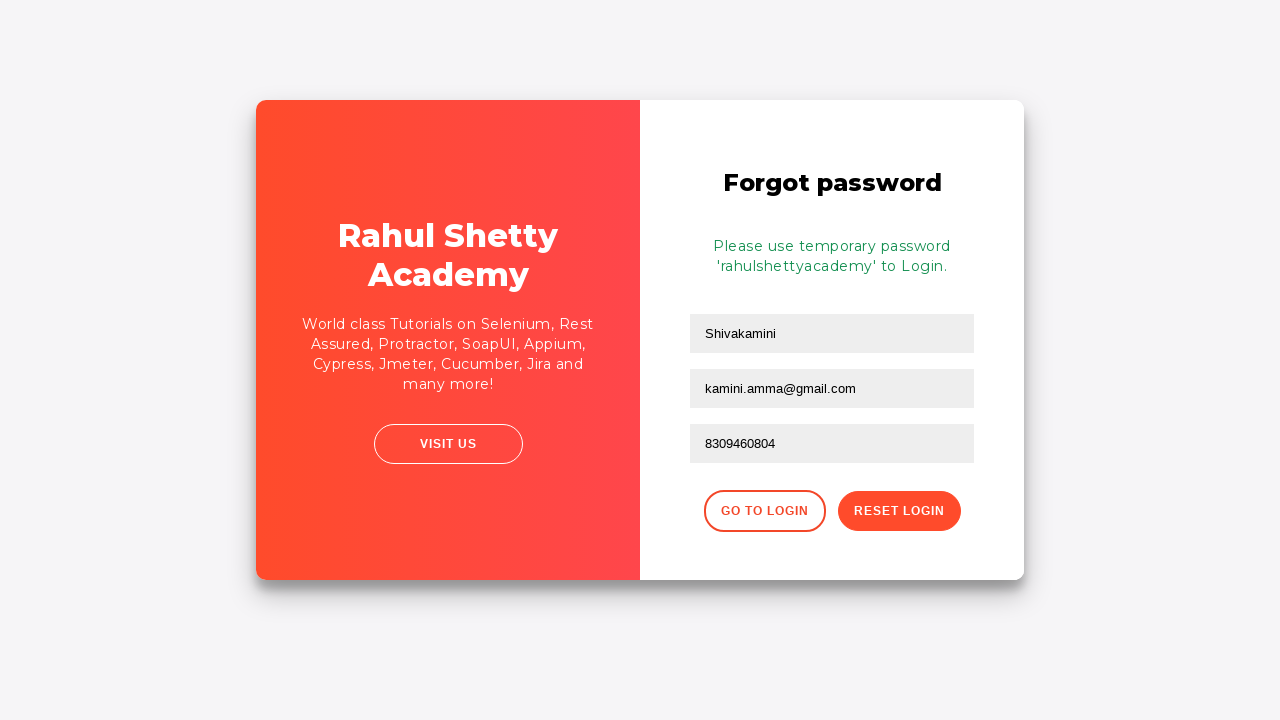

Parsed temporary password from message text
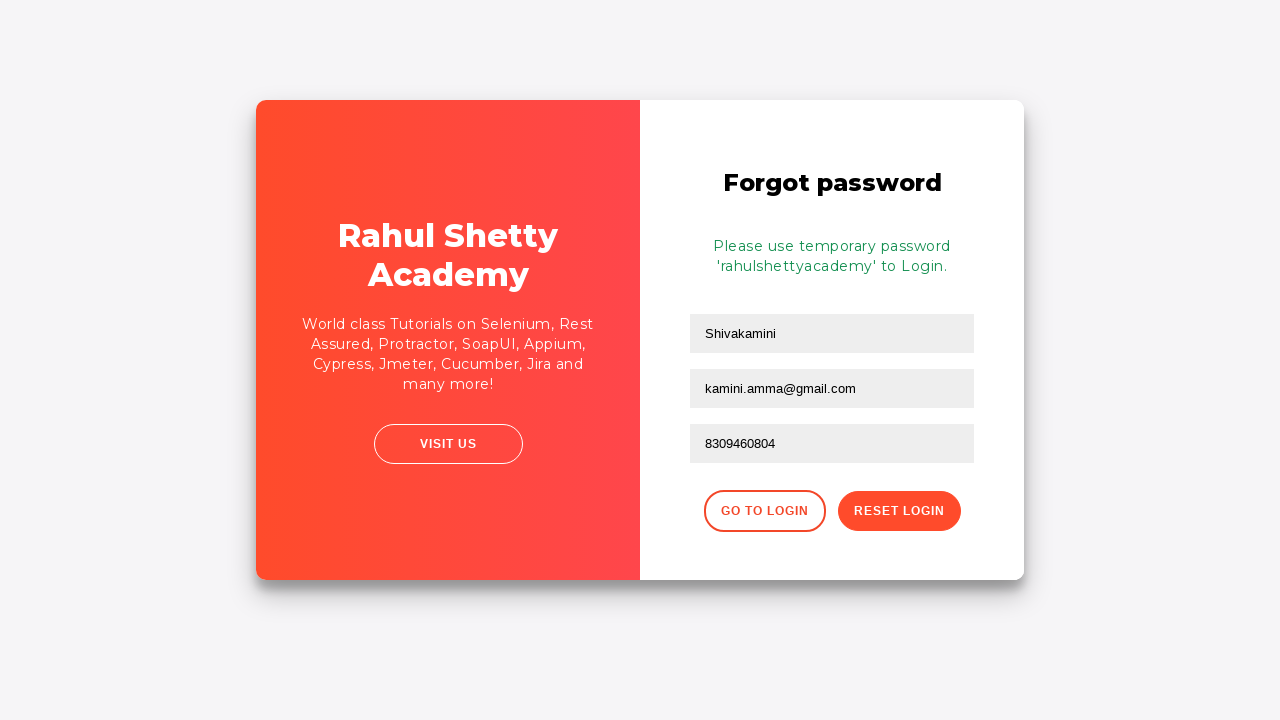

Clicked button to go back to login page at (764, 511) on div button:nth-child(1)
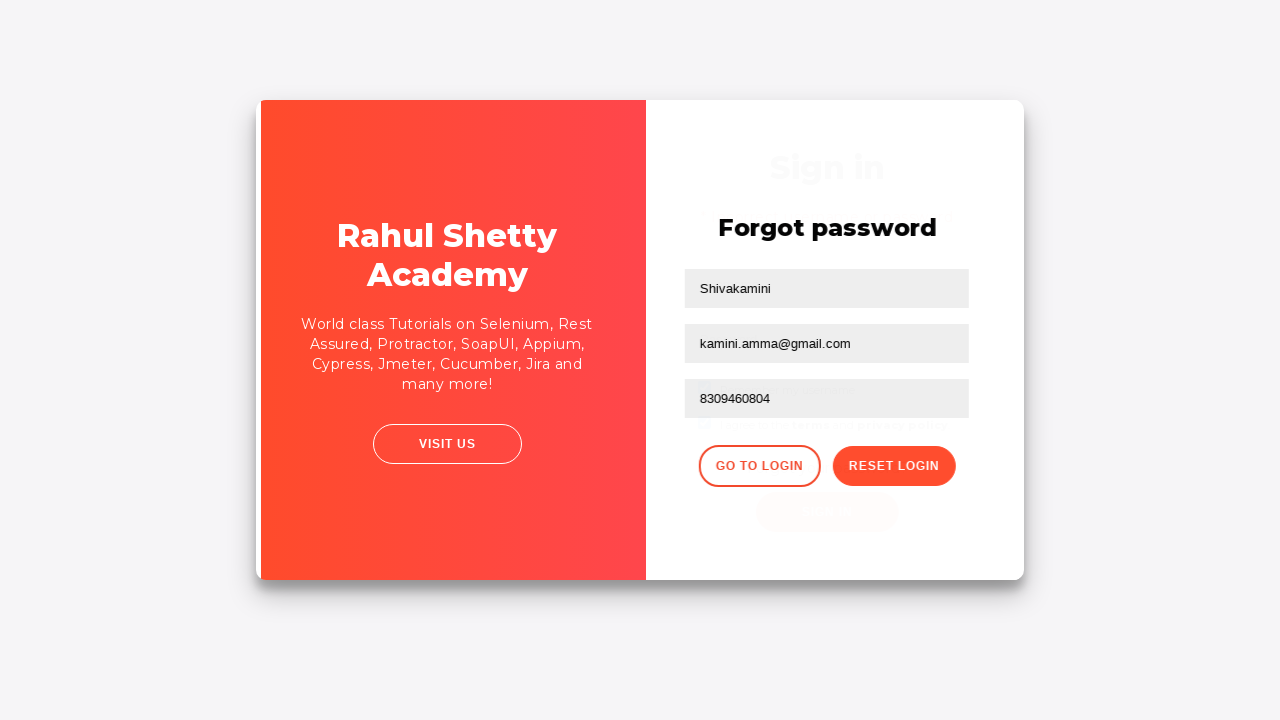

Filled username field with 'Shivakamini' for second login attempt on input[id*='input']
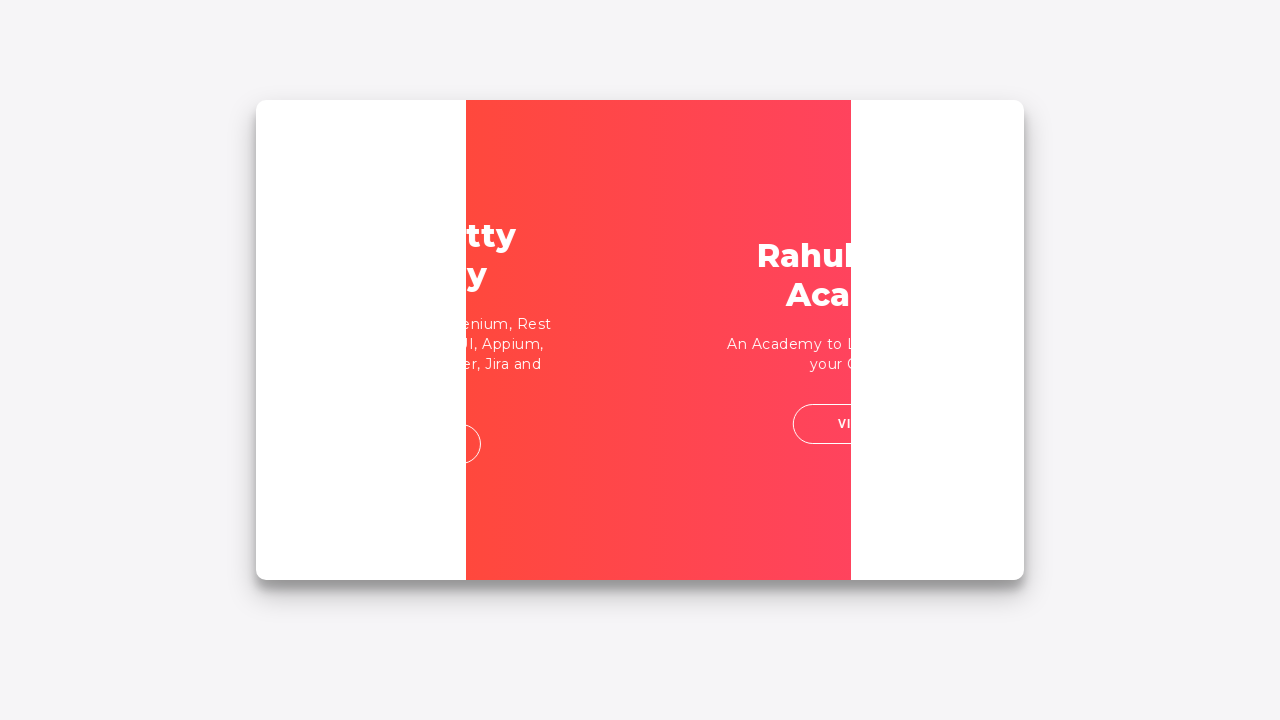

Filled password field with extracted temporary password on input[name='inputPassword']
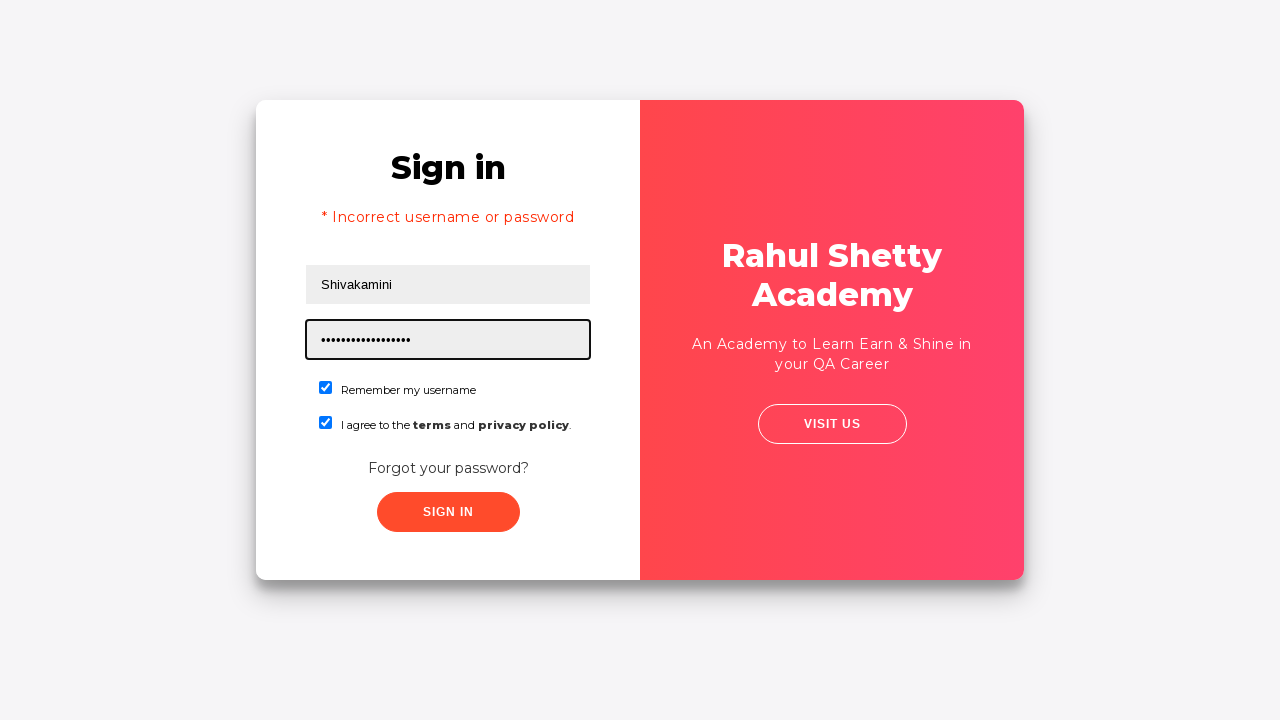

Checked first checkbox for second login attempt at (326, 388) on input#chkboxOne
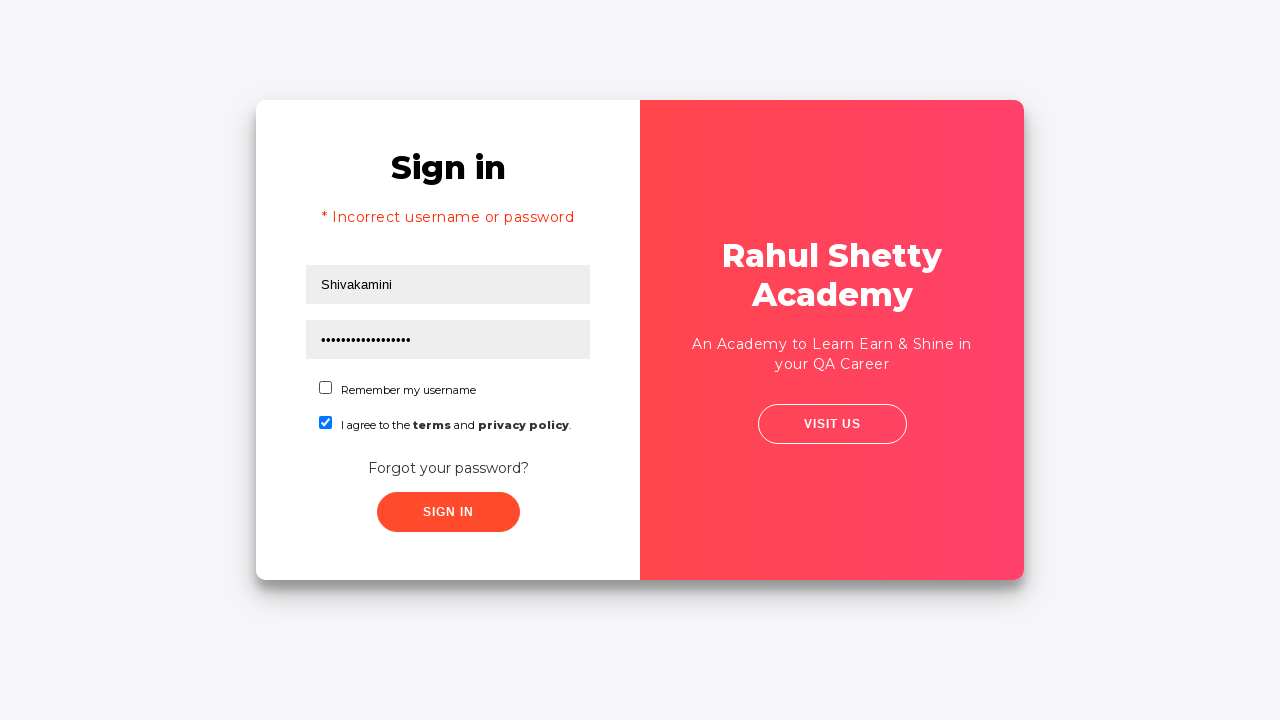

Checked second checkbox for second login attempt at (326, 422) on input[id='chkboxTwo']
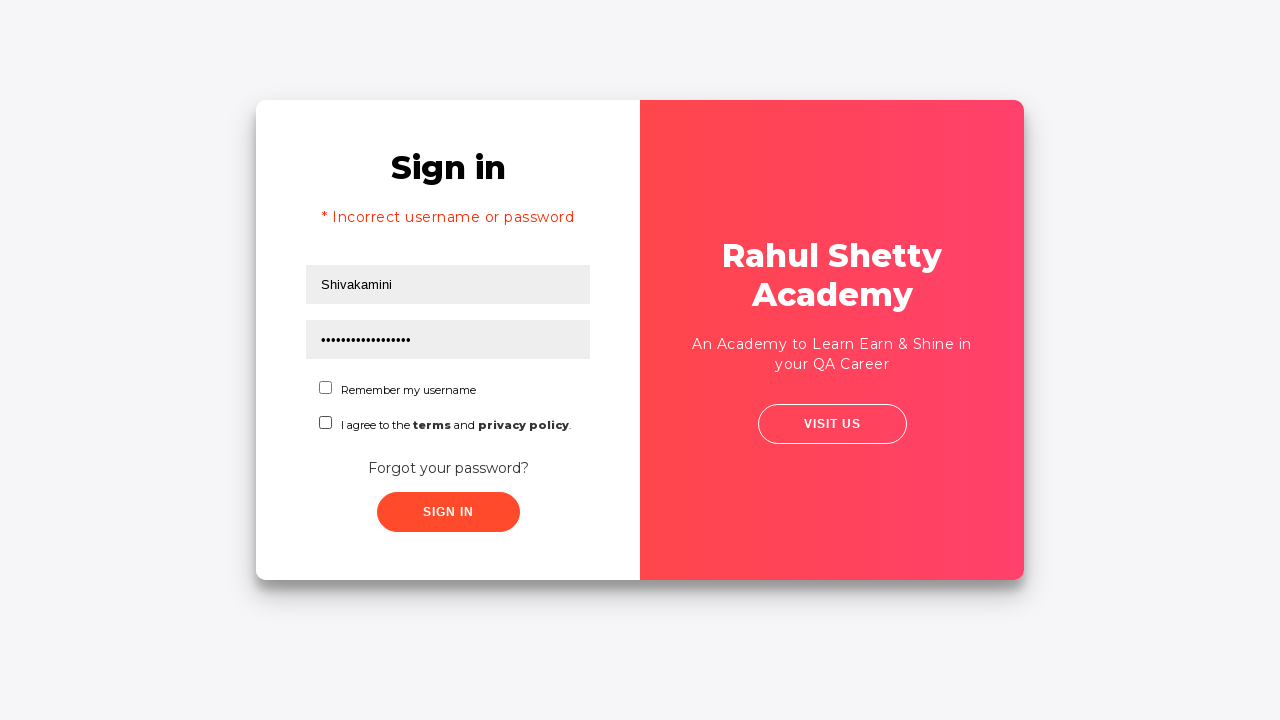

Clicked submit button to login with temporary password at (448, 512) on button.submit
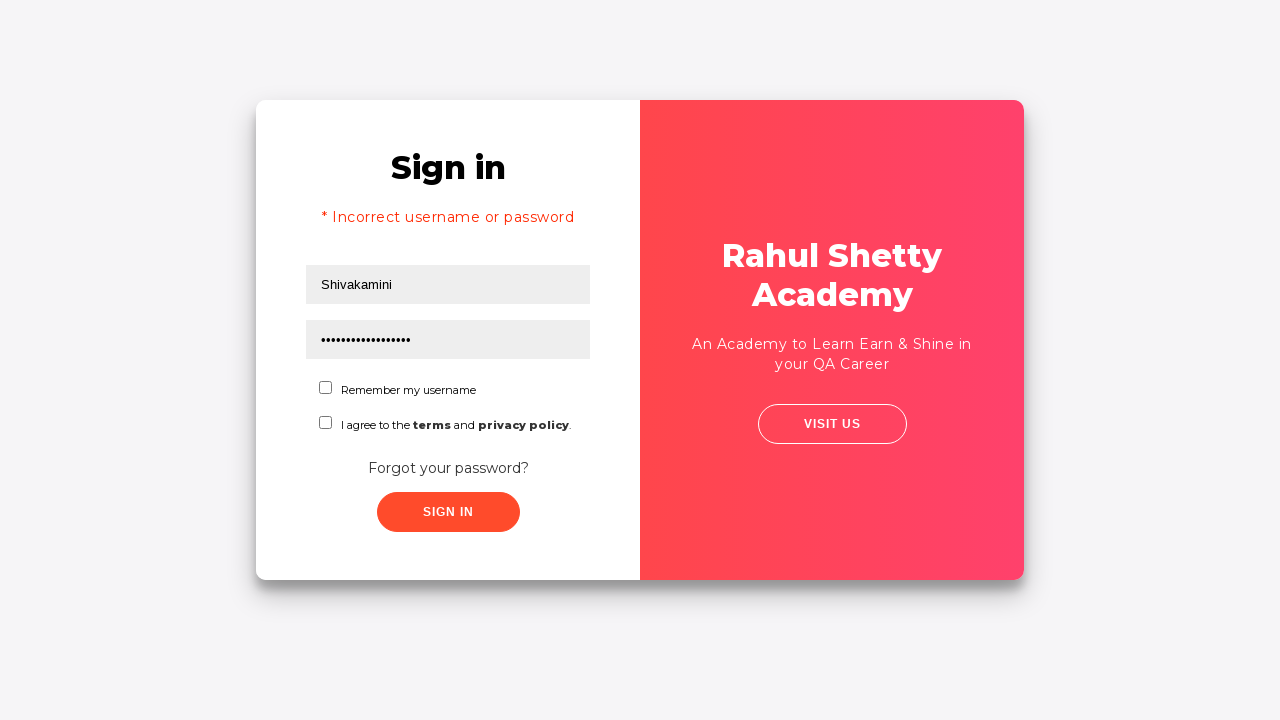

Successfully logged in - dashboard loaded
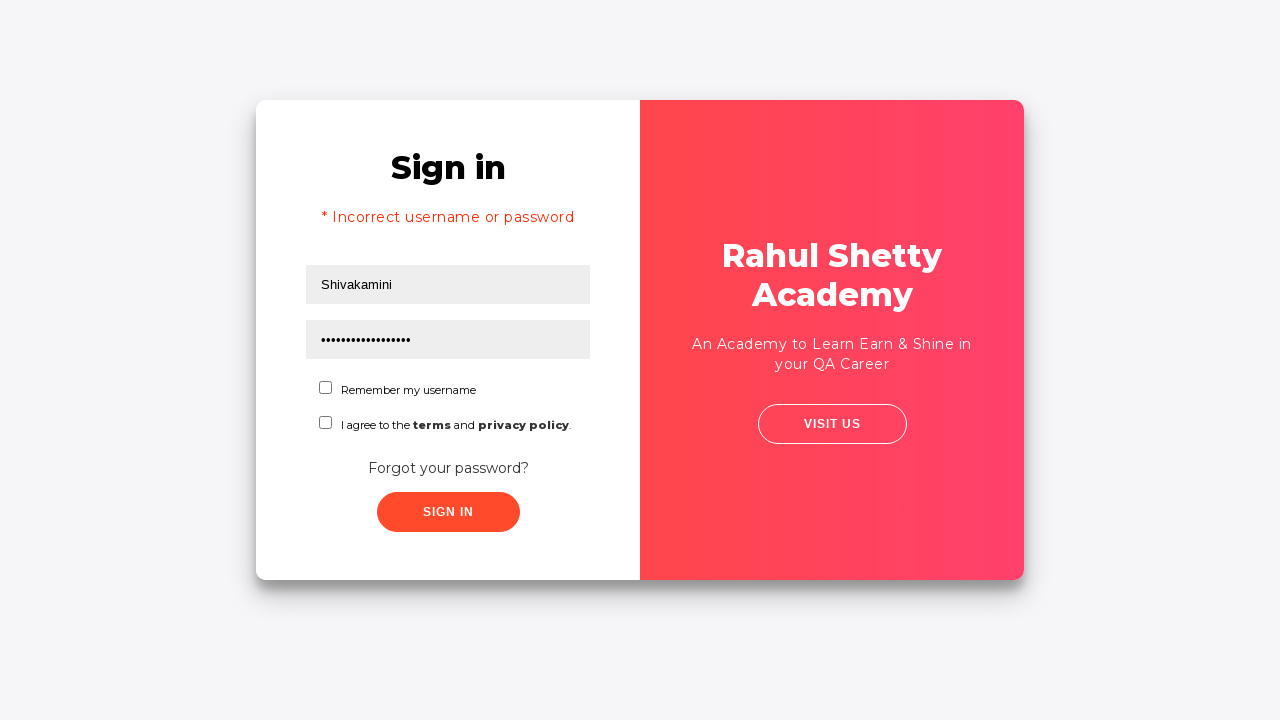

Clicked logout button at (1184, 55) on button[class='logout-btn']
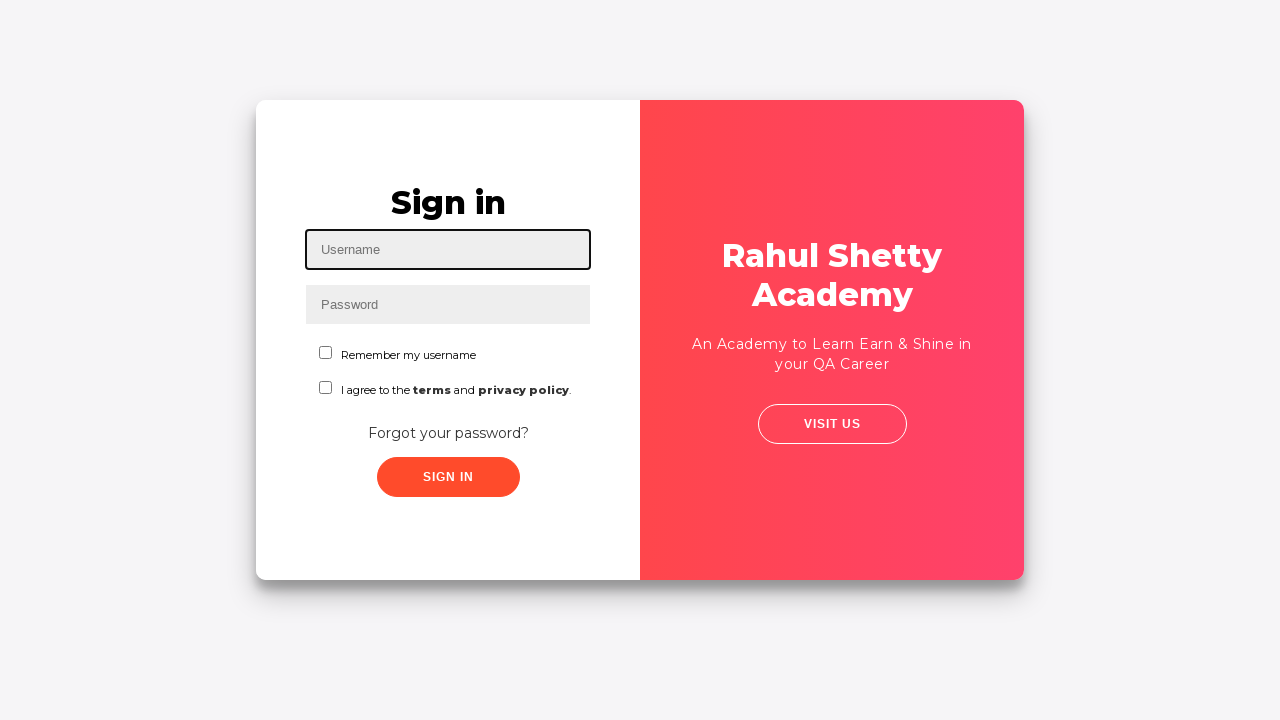

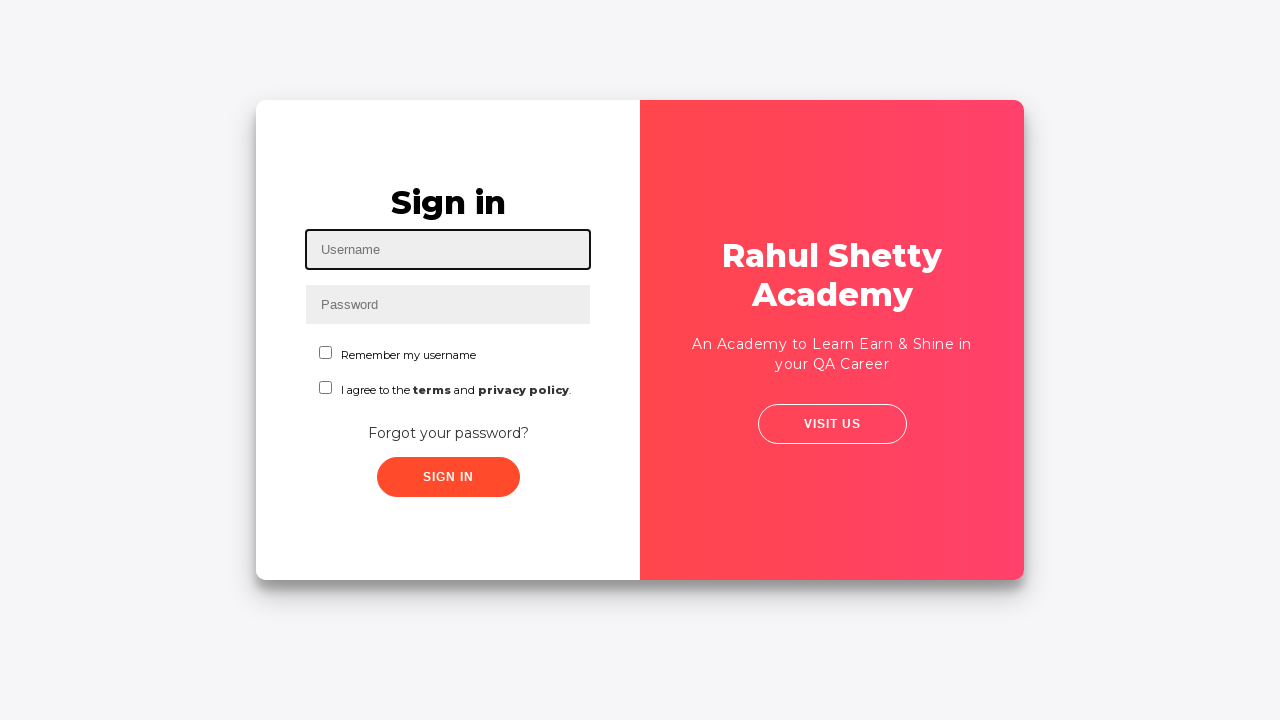